Tests right-click context menu functionality by performing a context click on a button, selecting the copy option from the menu, and handling the resulting alert

Starting URL: http://swisnl.github.io/jQuery-contextMenu/demo.html

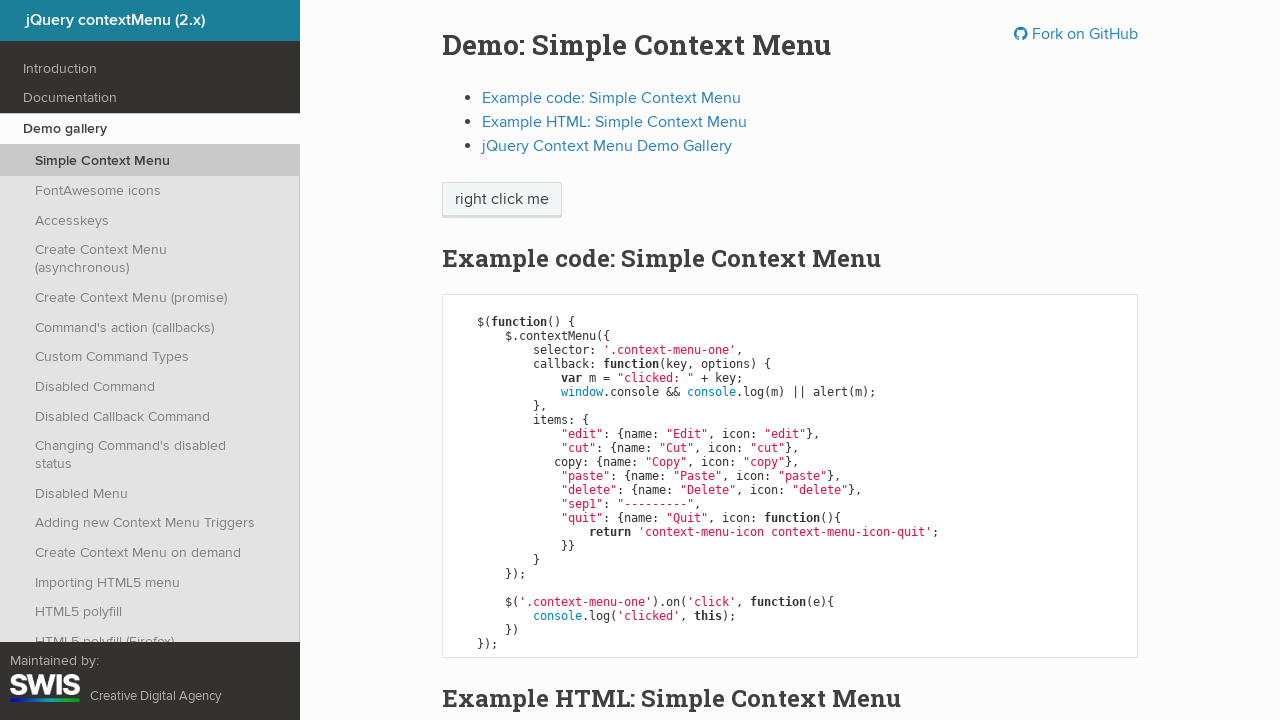

Located context menu button element
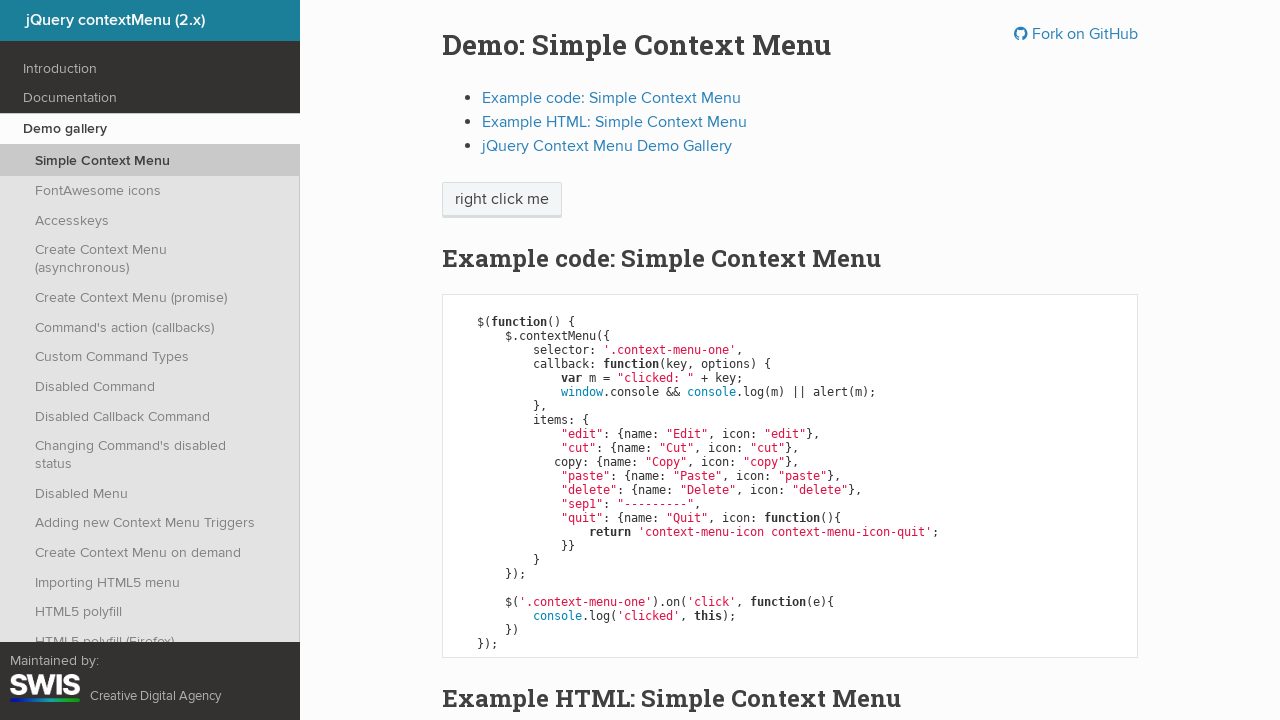

Performed right-click on context menu button at (502, 200) on xpath=//span[@class='context-menu-one btn btn-neutral']
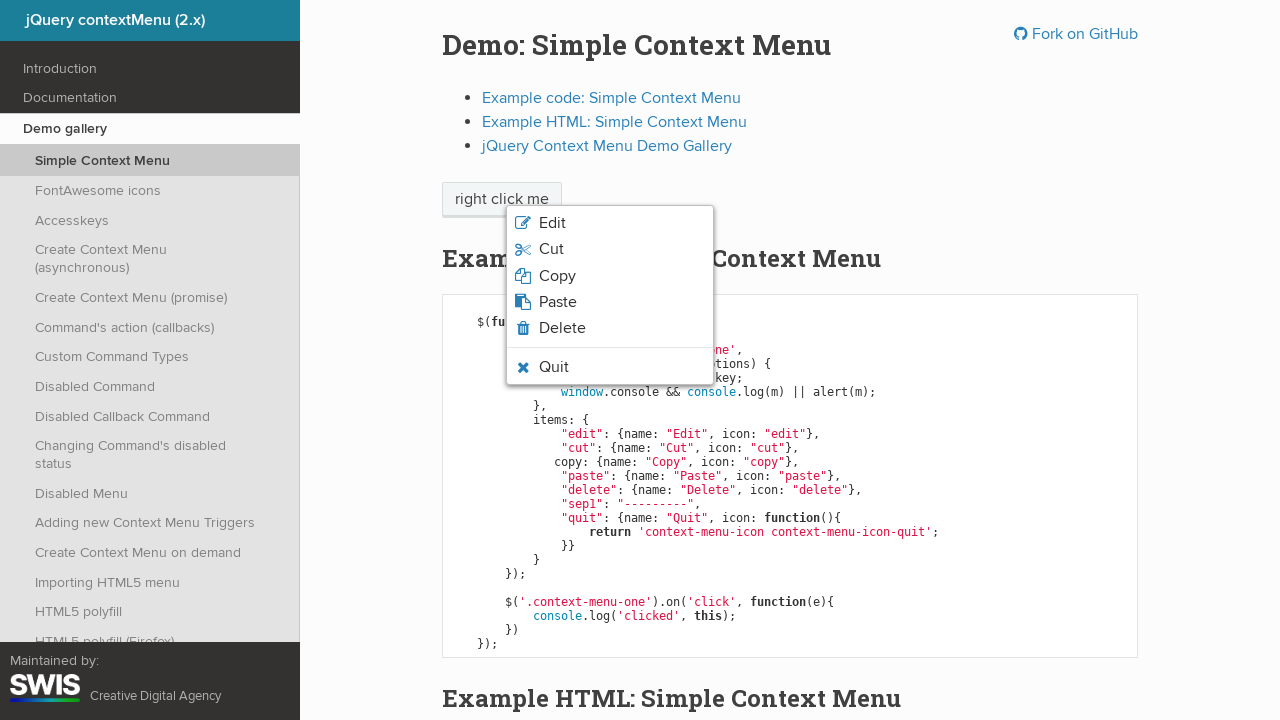

Clicked 'Copy' option from context menu at (610, 276) on xpath=/html/body/ul/li[3]
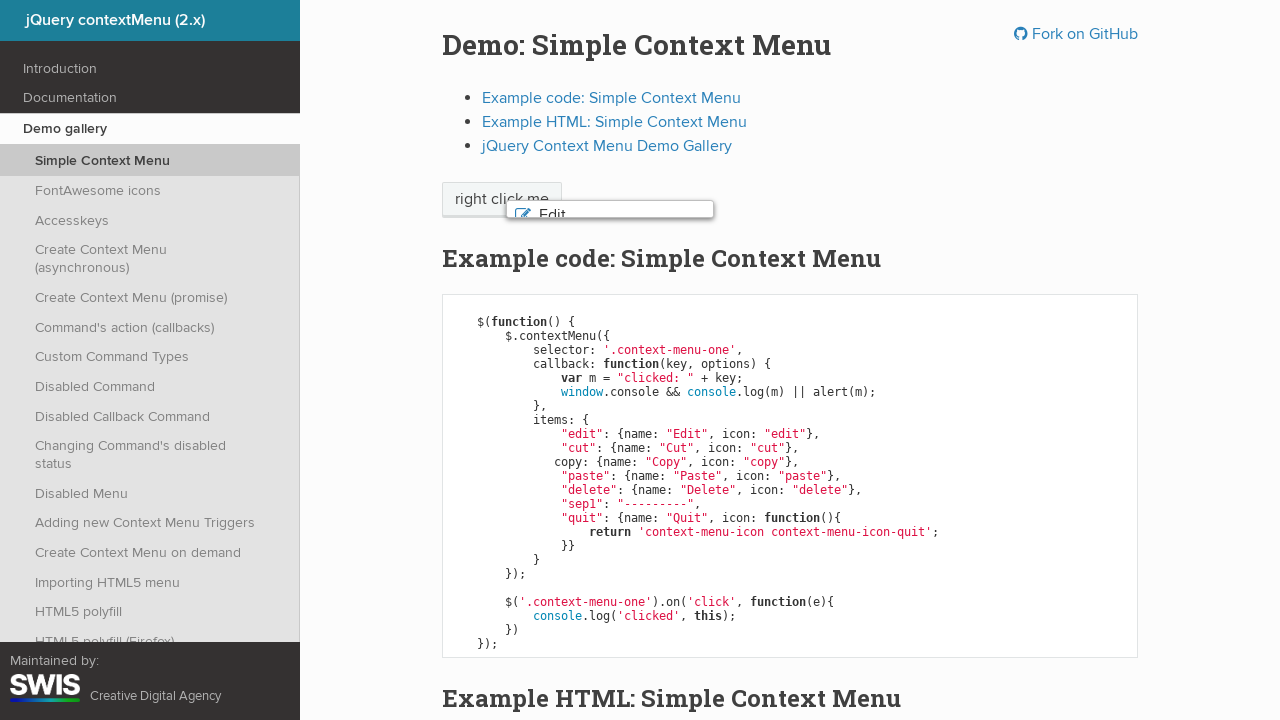

Set up dialog handler to accept alert
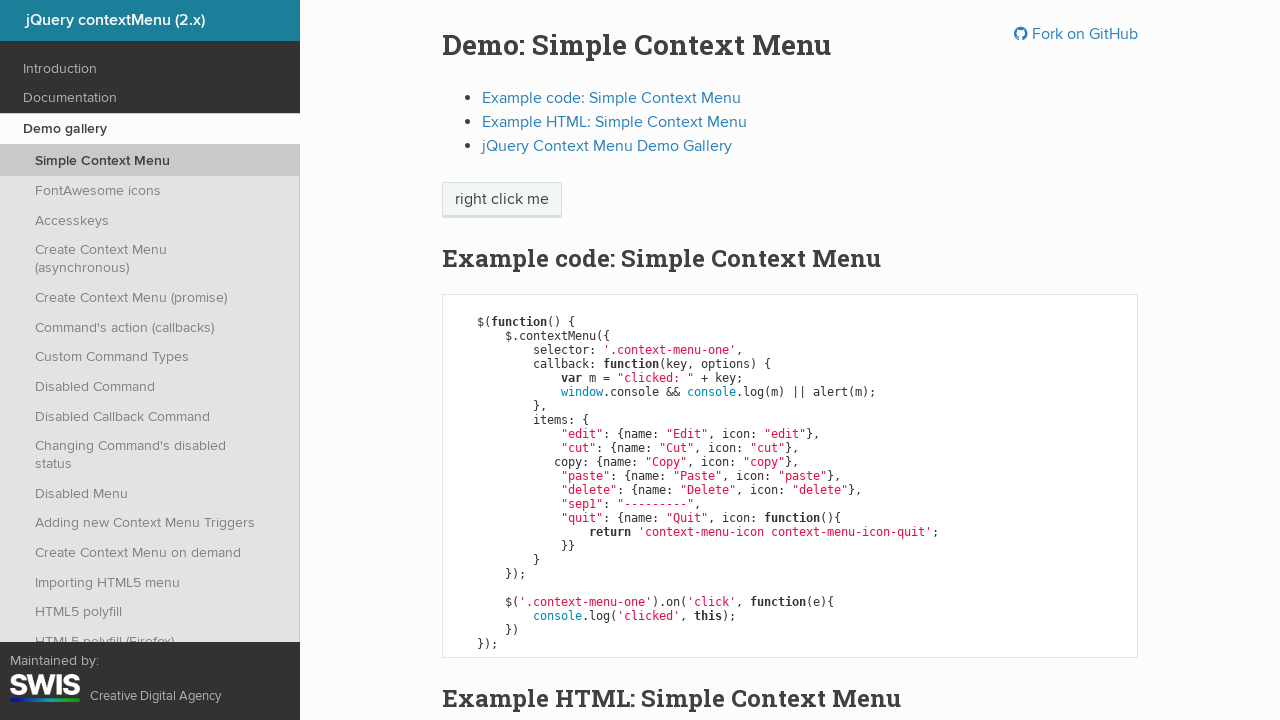

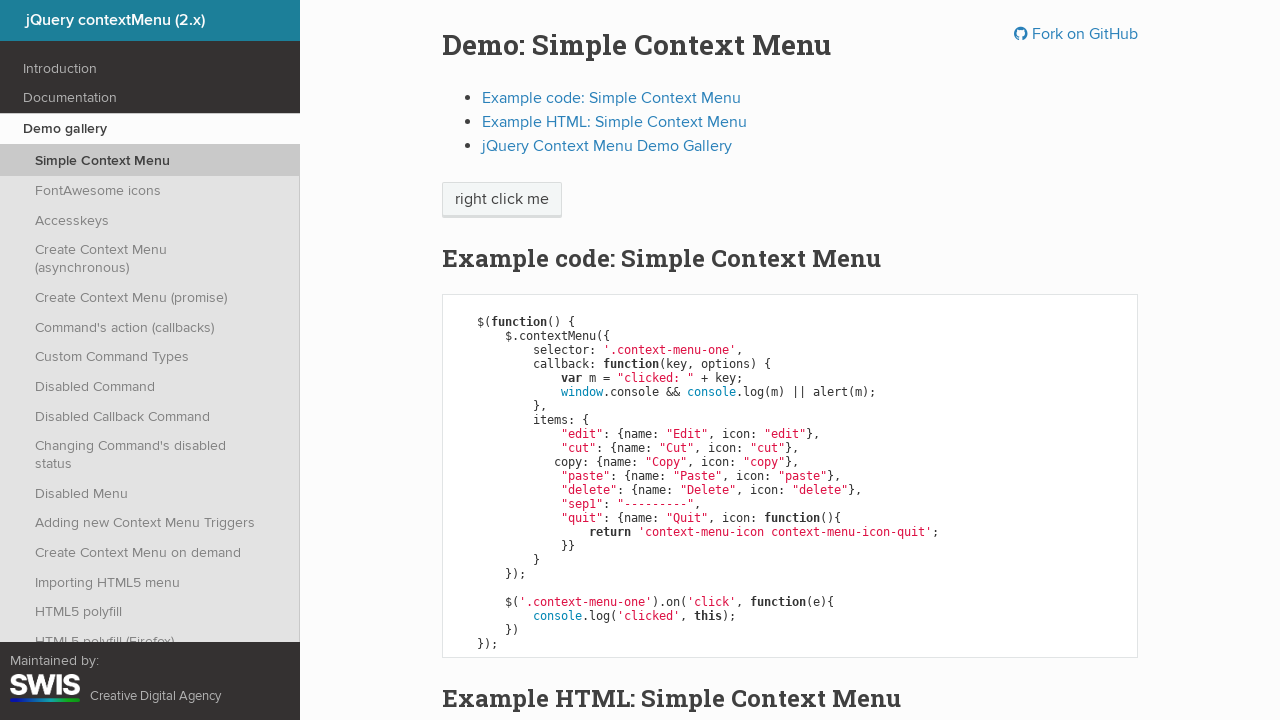